Navigates to a login practice page and verifies the page loads by checking that the page title and URL are accessible.

Starting URL: https://rahulshettyacademy.com/loginpagePractise/

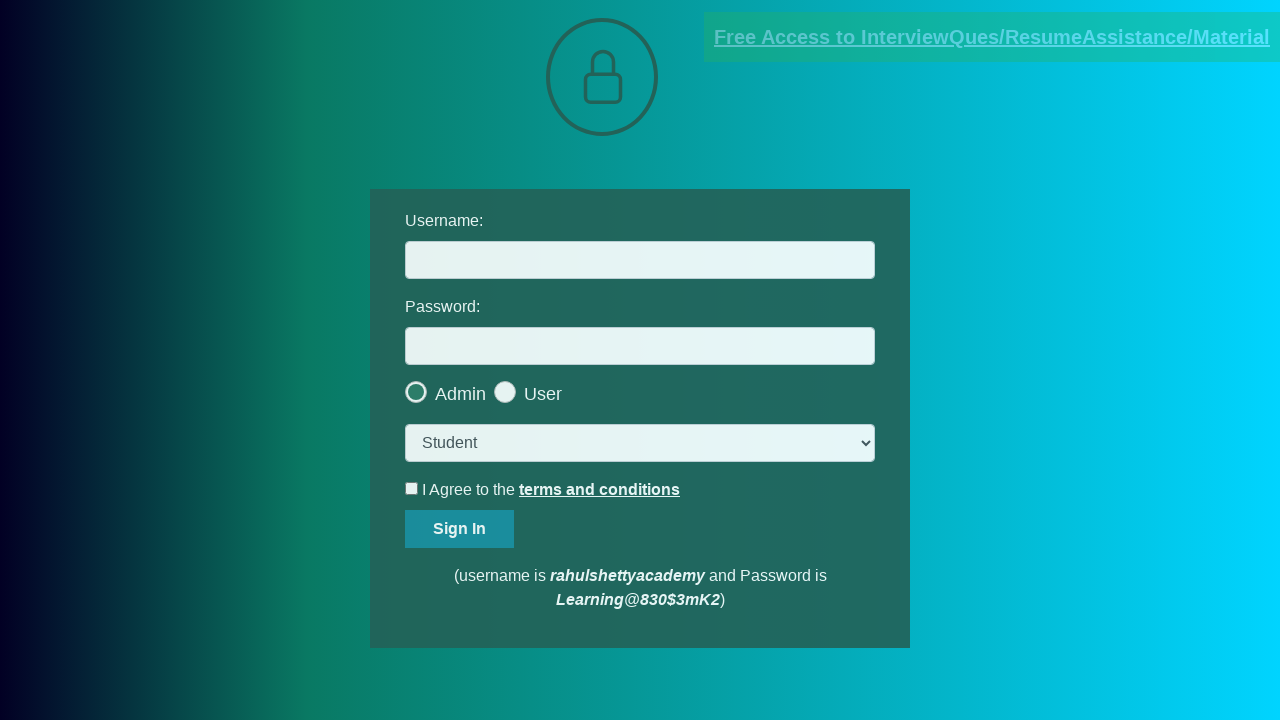

Waited for page to reach domcontentloaded state
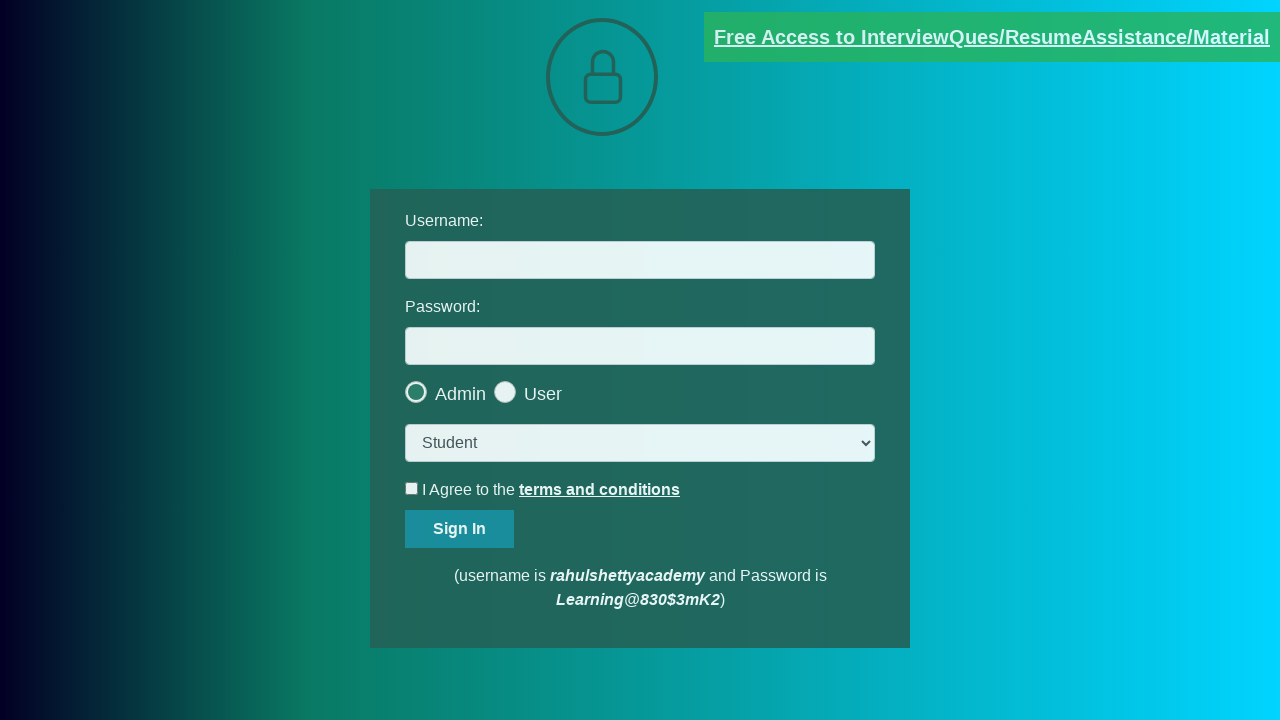

Verified page title is not None
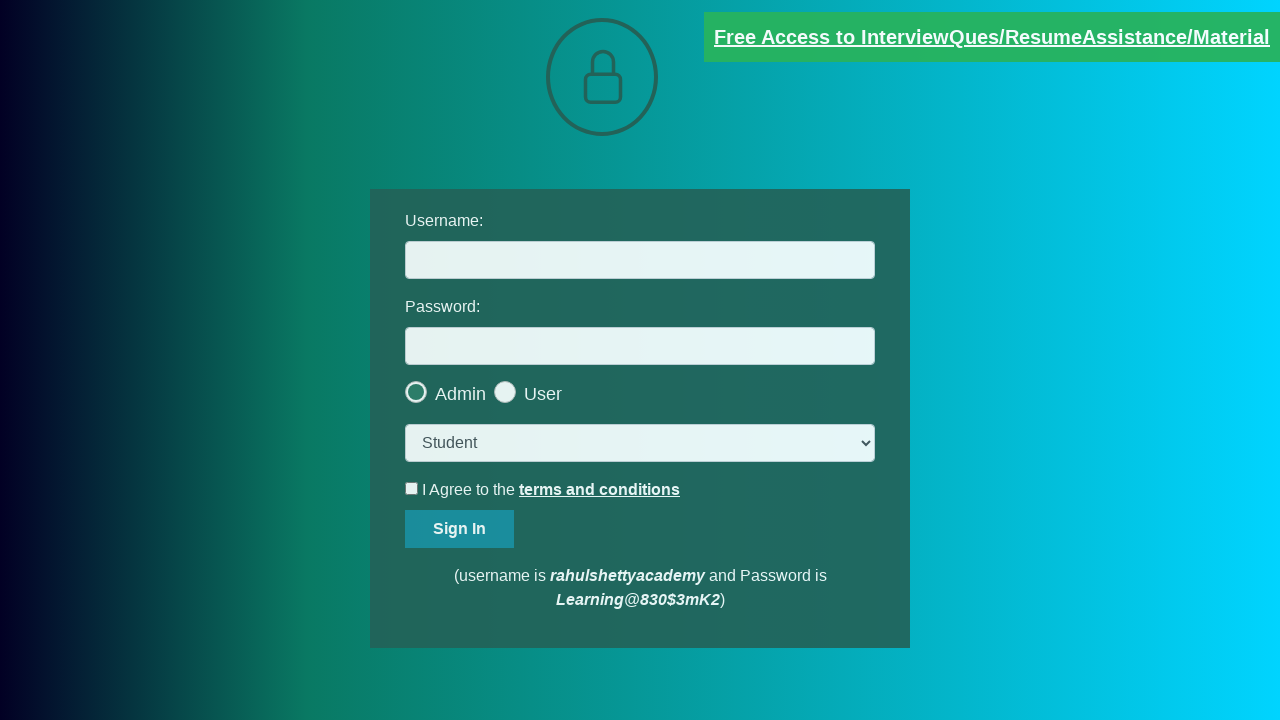

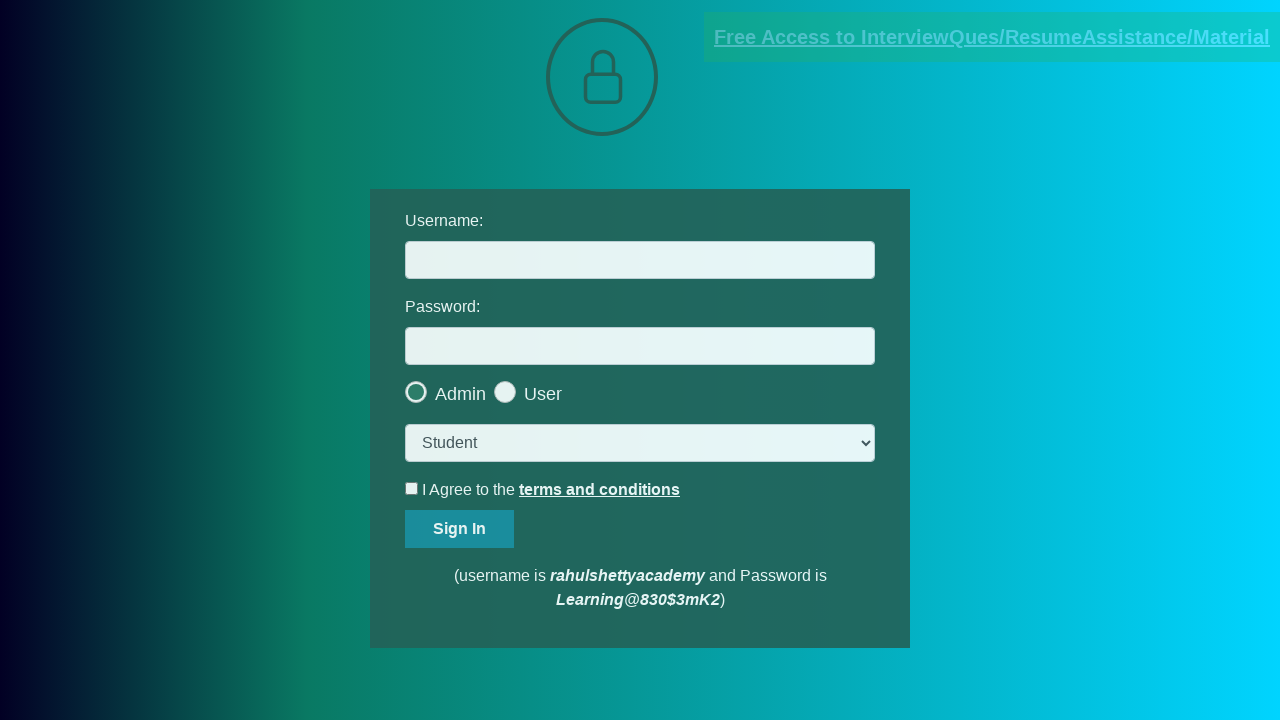